Tests a registration form by filling in personal information including name, address, email, phone, gender, hobbies, skills, country, date of birth, and password fields, then submitting the form

Starting URL: http://demo.automationtesting.in/Index.html

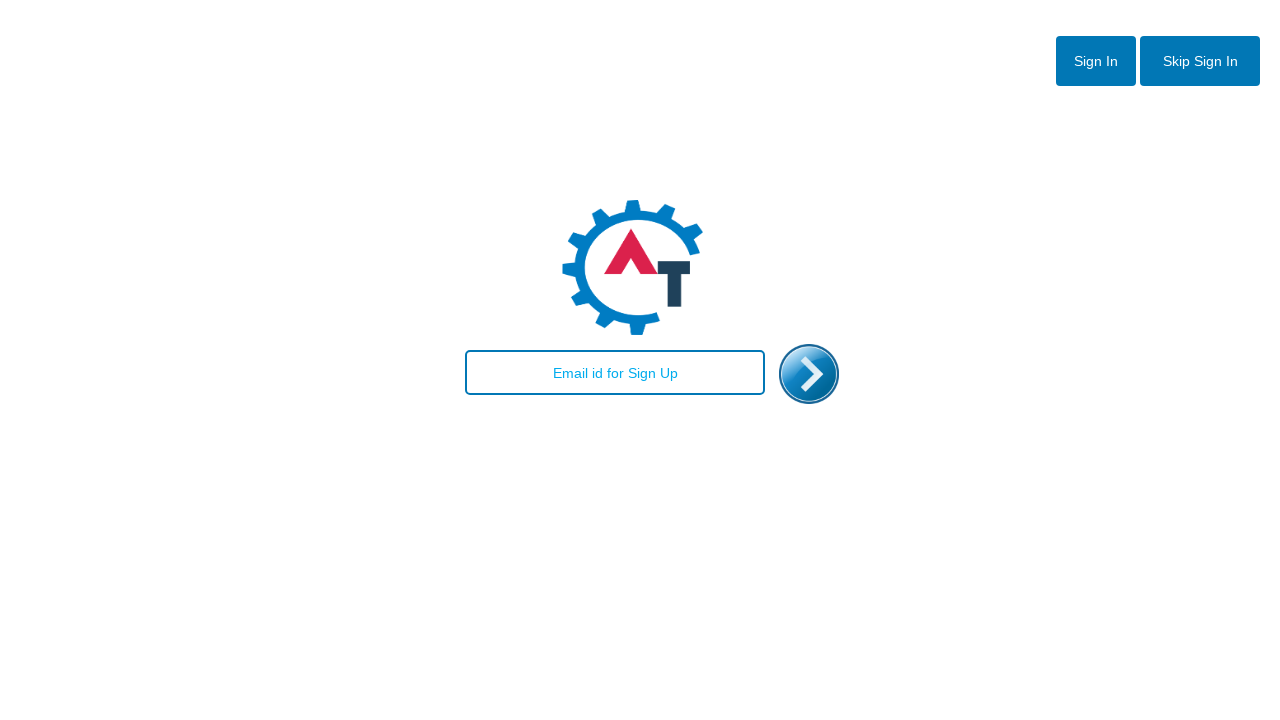

Filled email field with 'abc@gmail.com' on landing page on #email
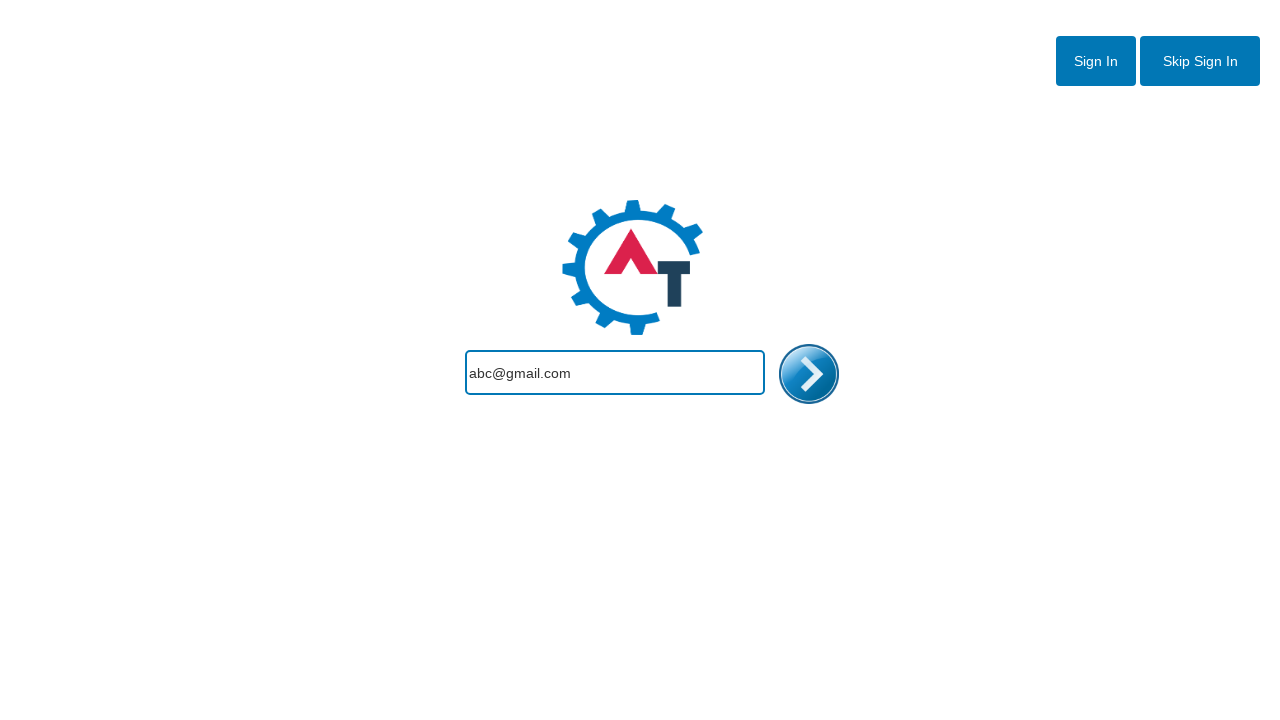

Clicked enter button to navigate to registration form at (809, 374) on #enterimg
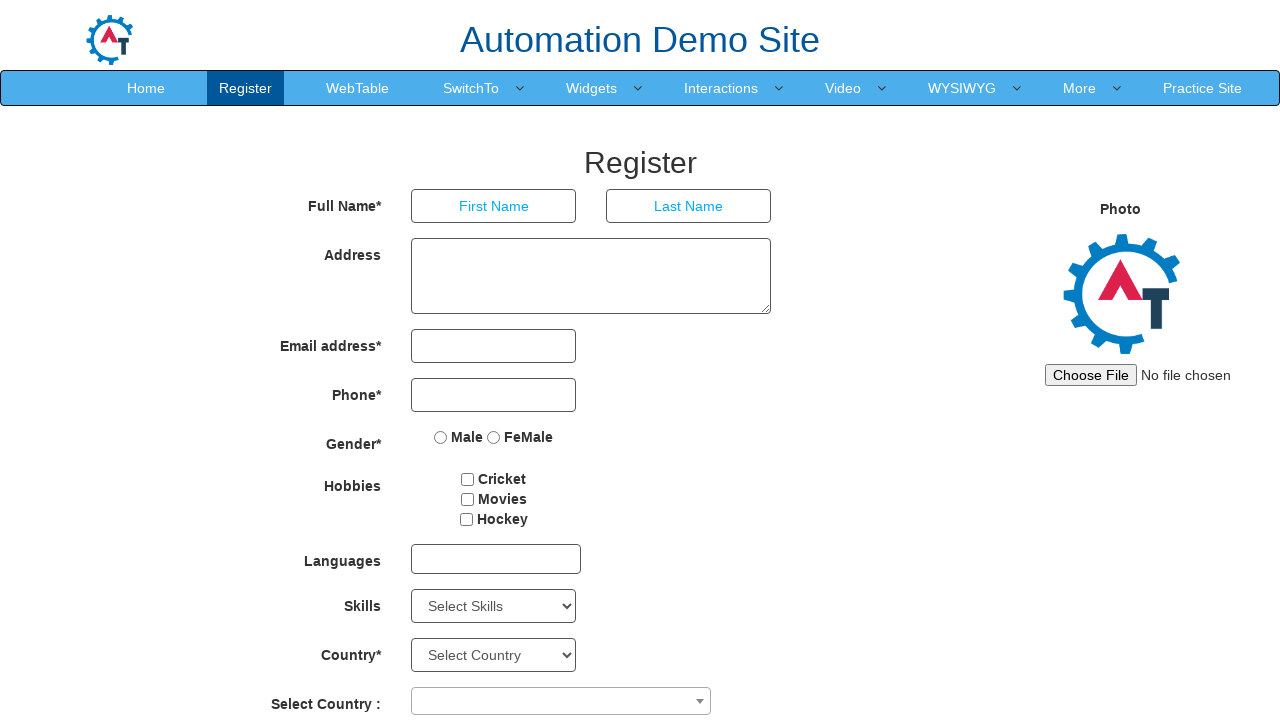

Filled first name field with 'Yusan' on //input[@placeholder='First Name']
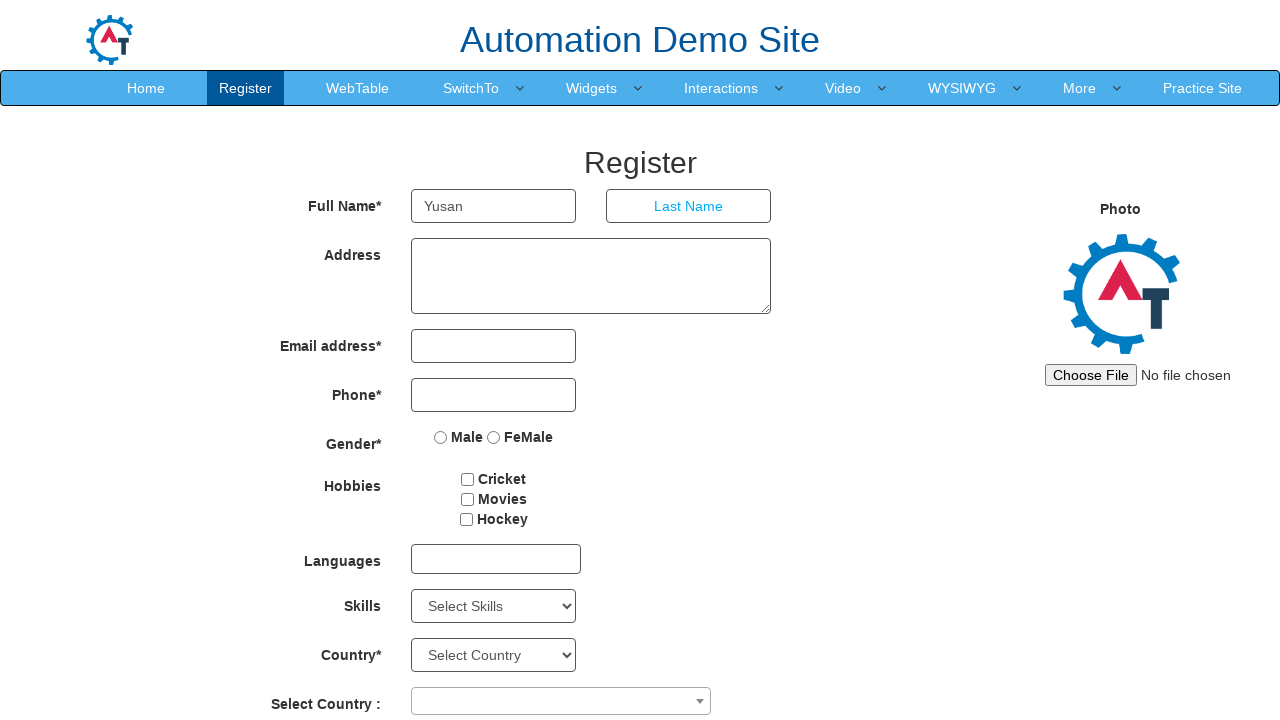

Filled last name field with 'Ali' on //input[@placeholder='Last Name']
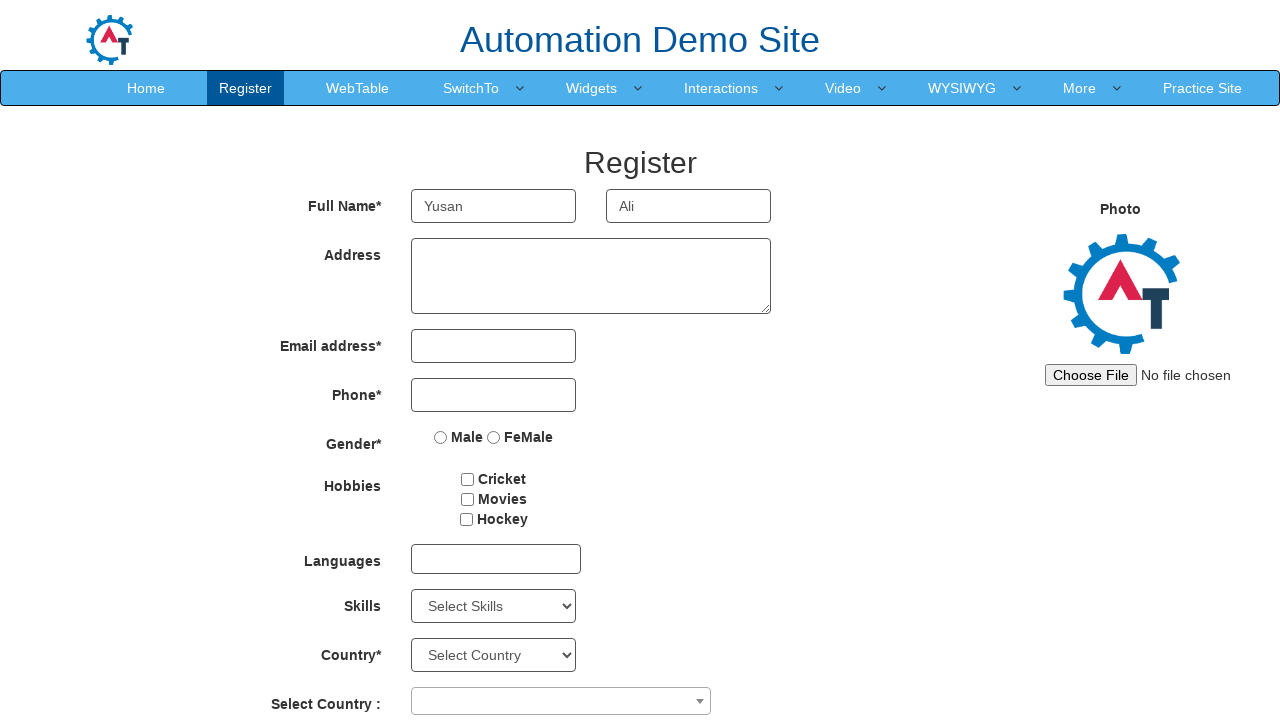

Filled address field with '26319 andre arbor, Houston Texas' on //textarea[@ng-model='Adress']
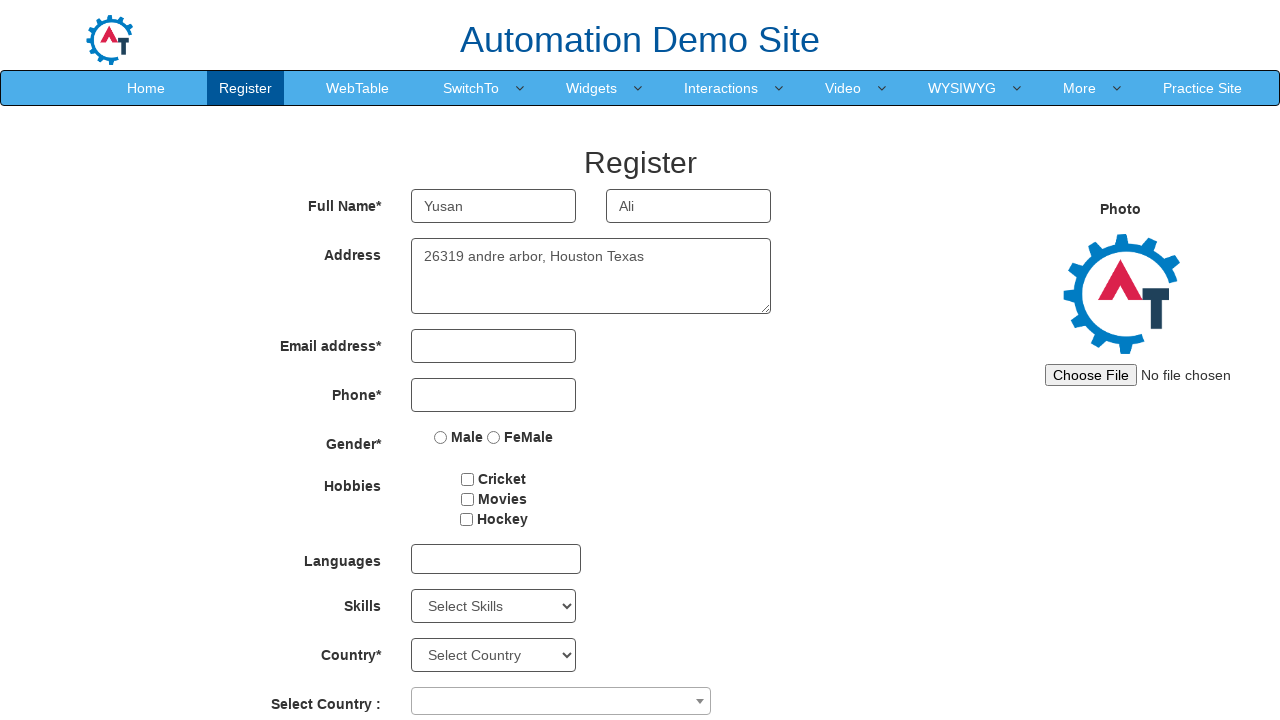

Filled email address field with 'Ali410@gmail.com' on //input[@type='email']
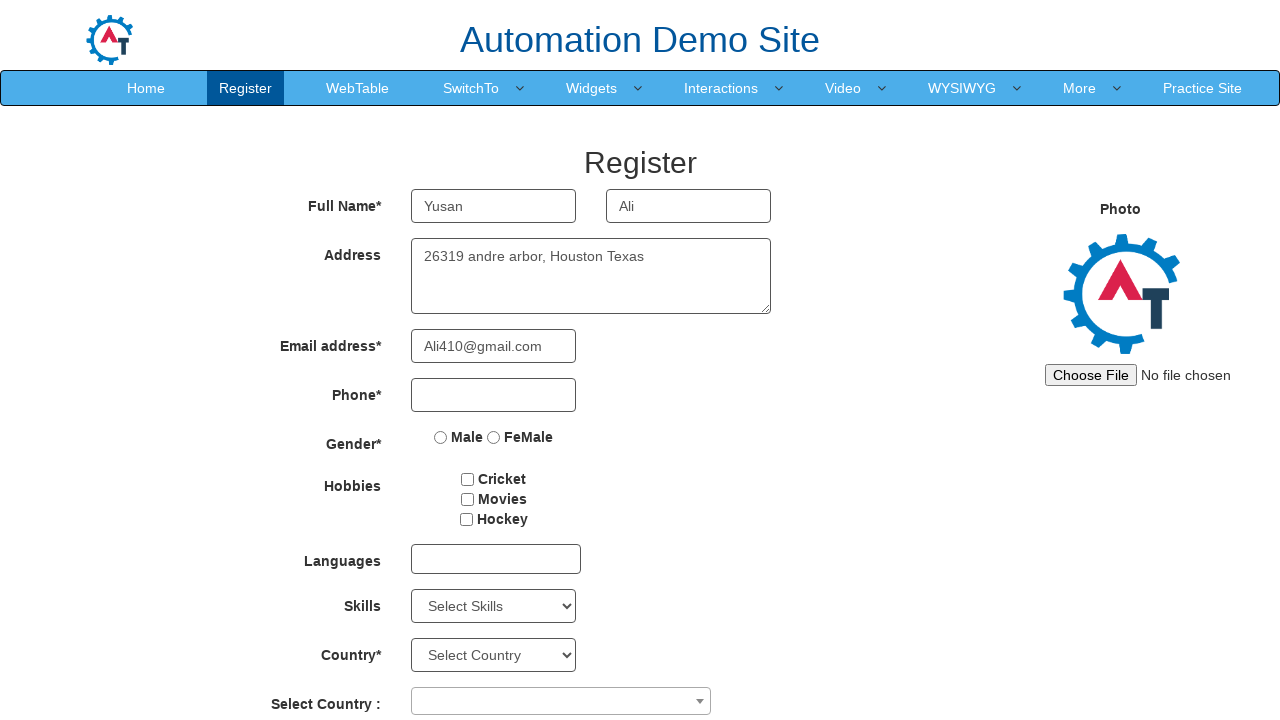

Filled phone number field with '8323492218' on //input[@type='tel']
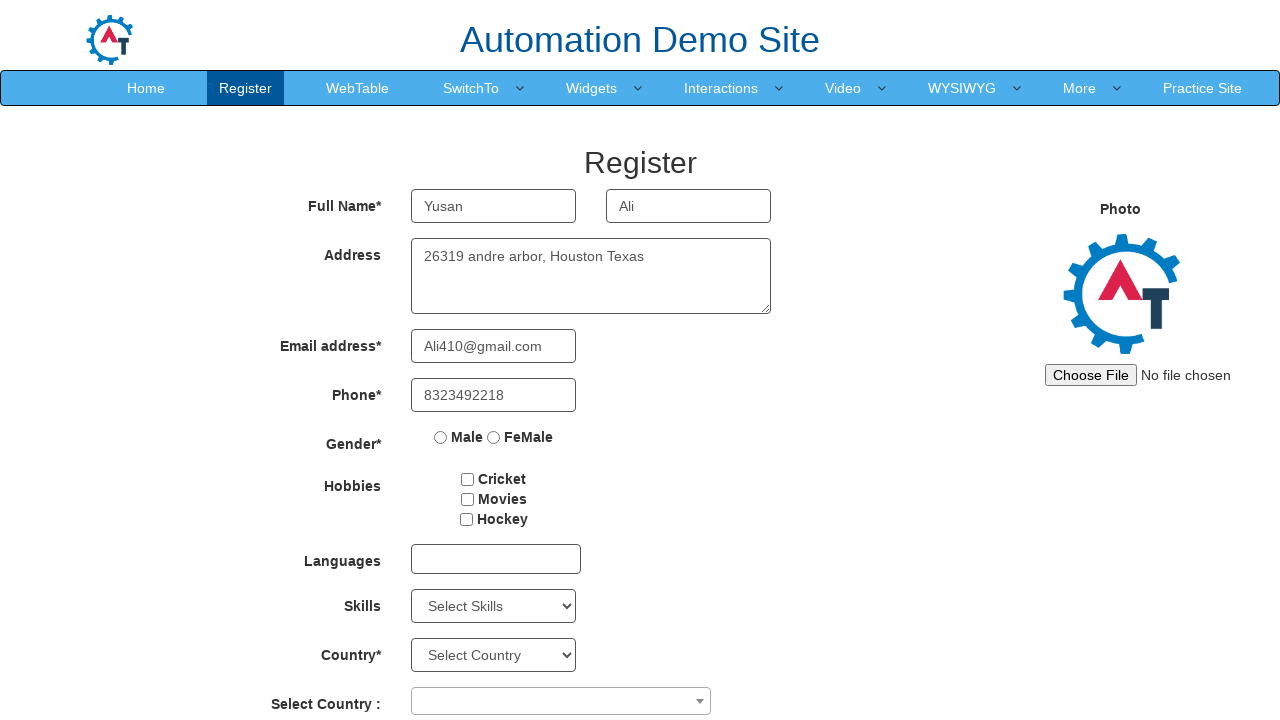

Selected 'Male' radio button for gender at (441, 437) on xpath=//input[@value='Male']
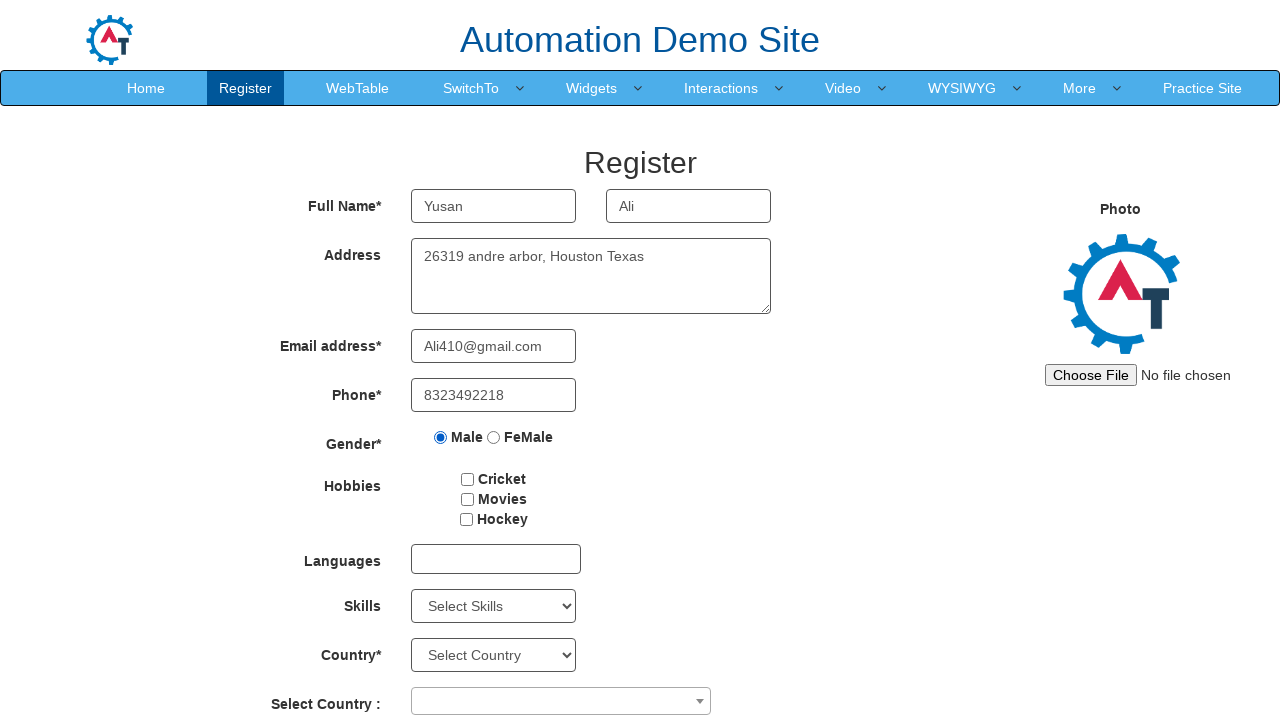

Selected hobby checkbox at (467, 499) on #checkbox2
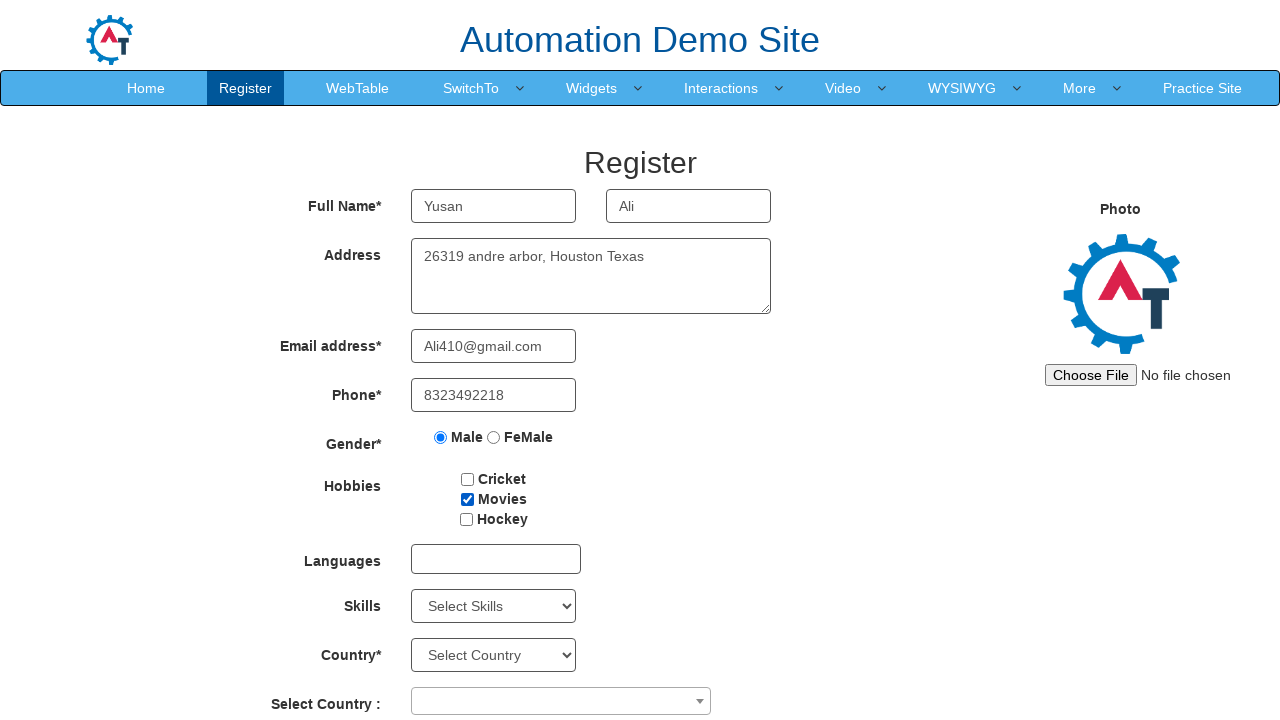

Clicked on languages dropdown at (496, 559) on #msdd
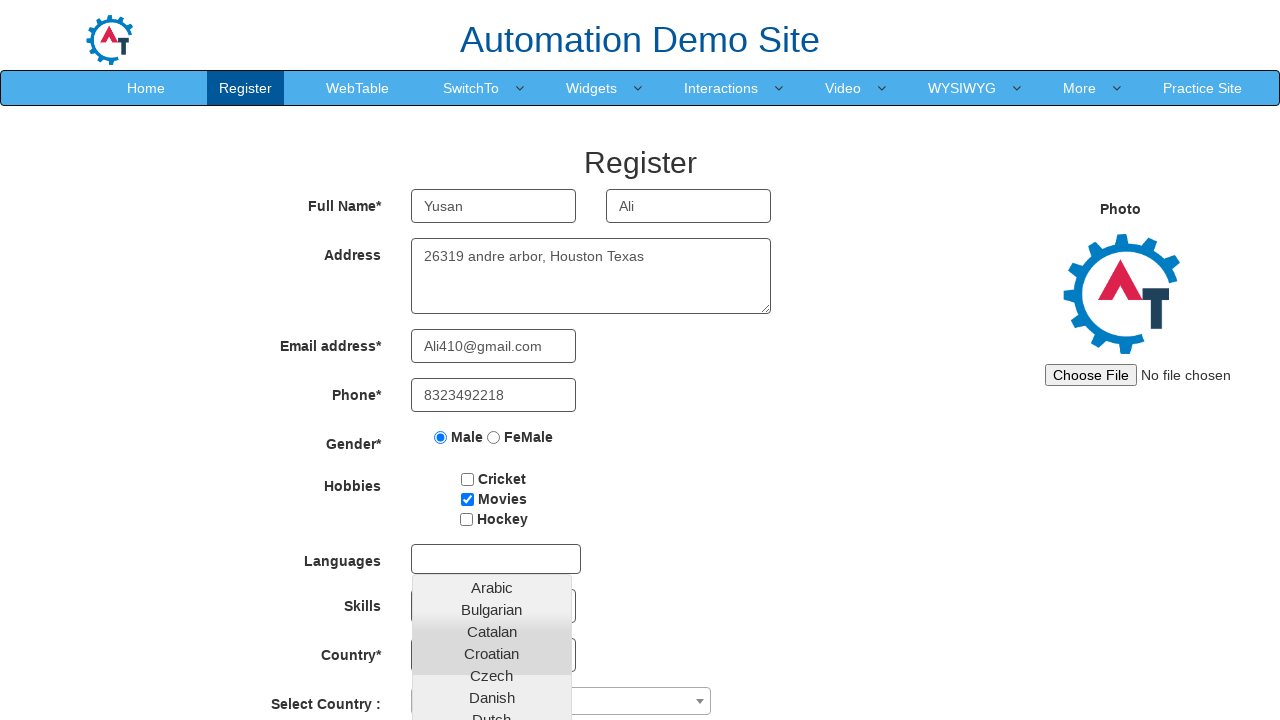

Selected 'Java' from skills dropdown on #Skills
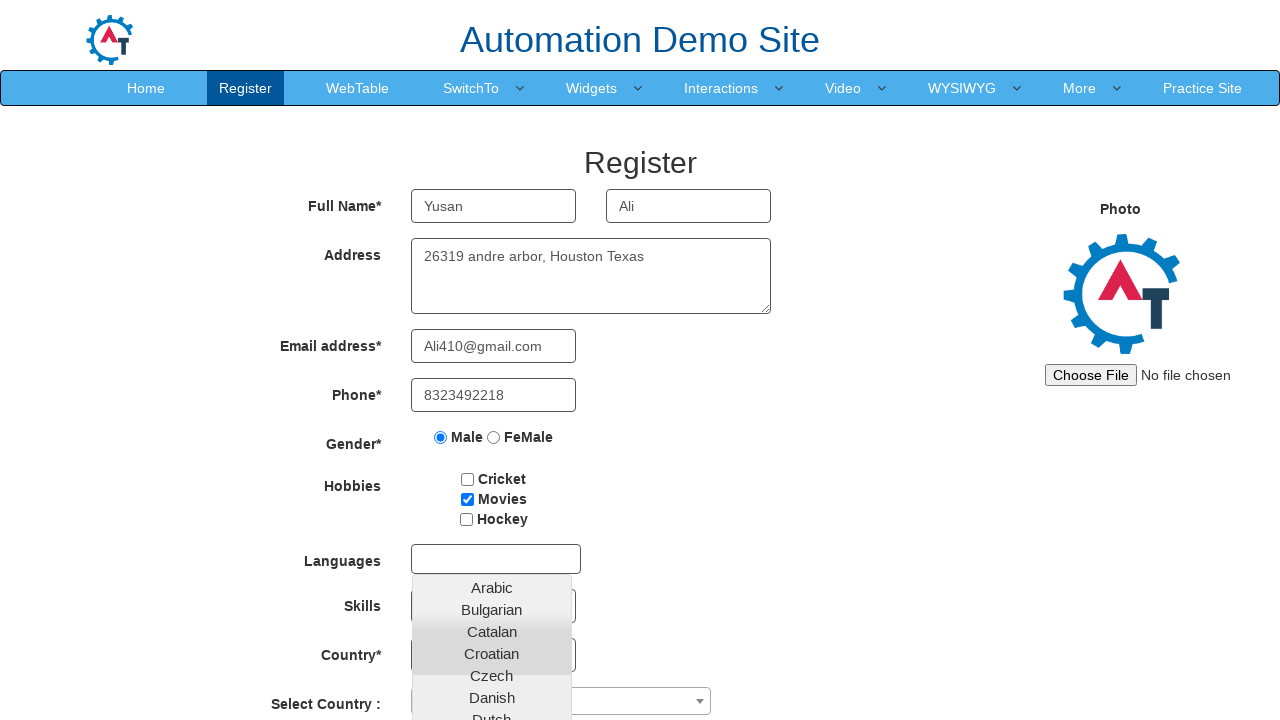

Selected 'Japan' from country dropdown on #country
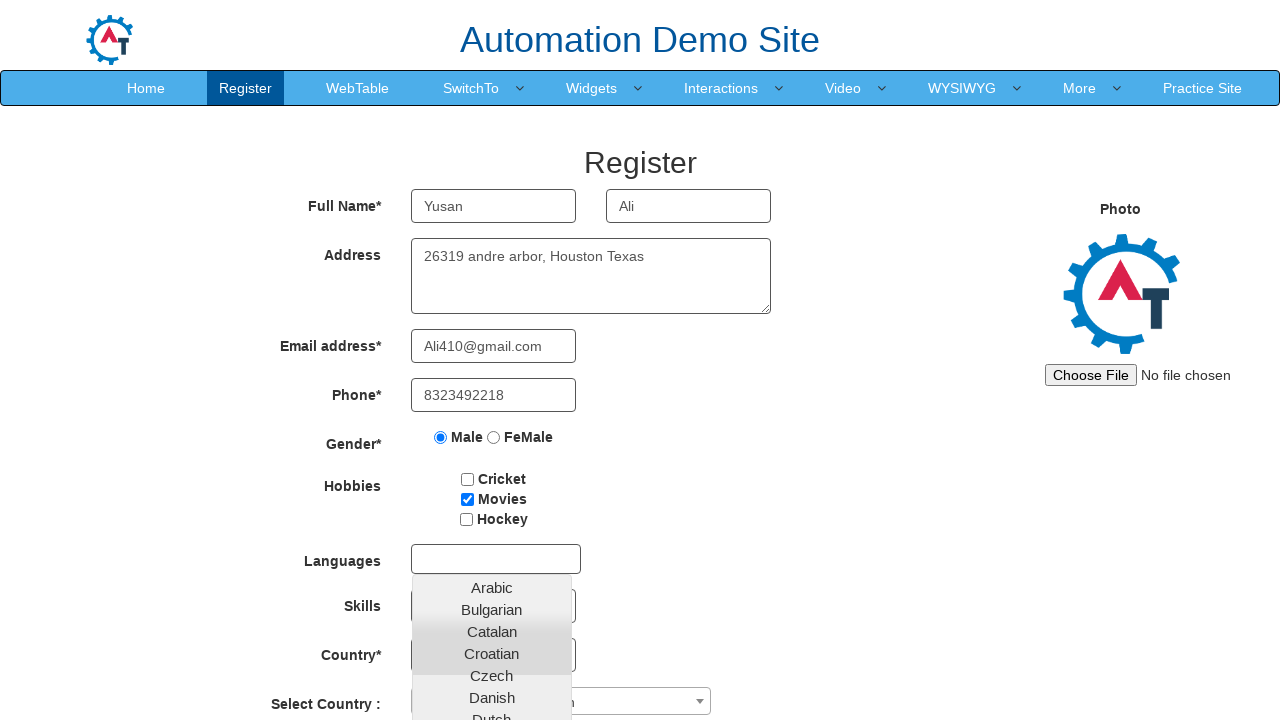

Selected birth year '1992' on #yearbox
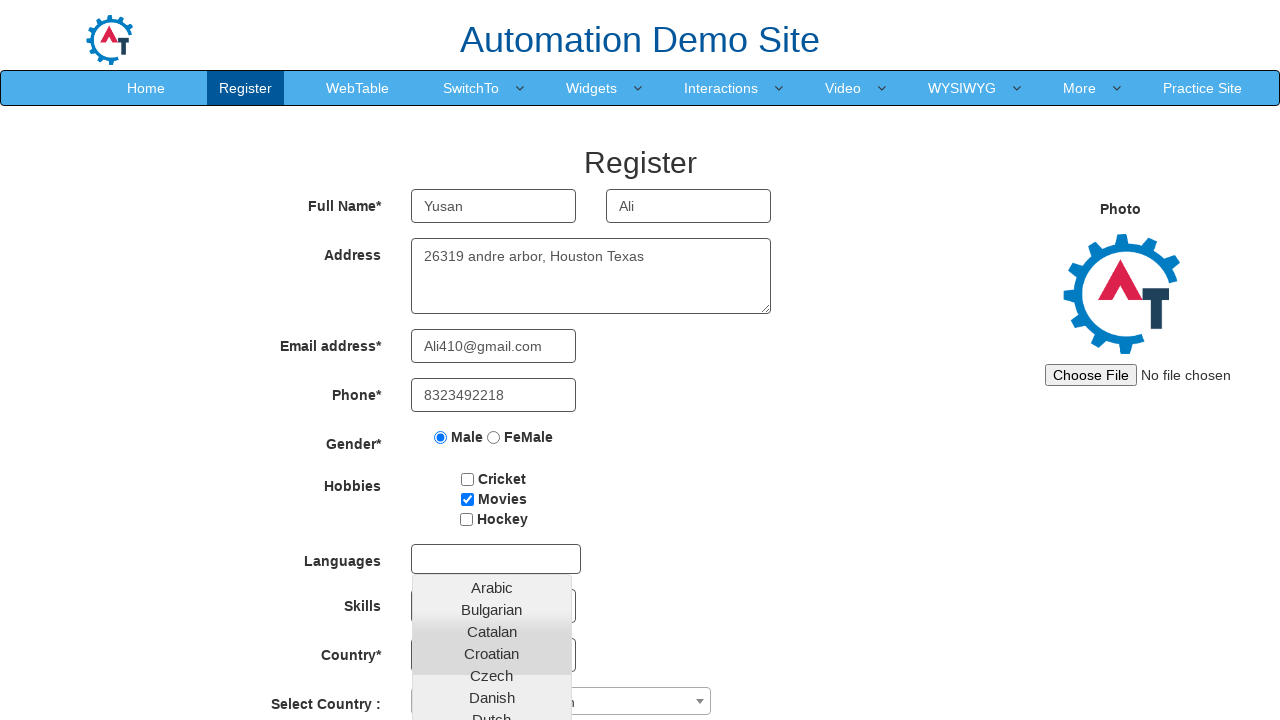

Selected birth month 'April' on //select[@placeholder='Month']
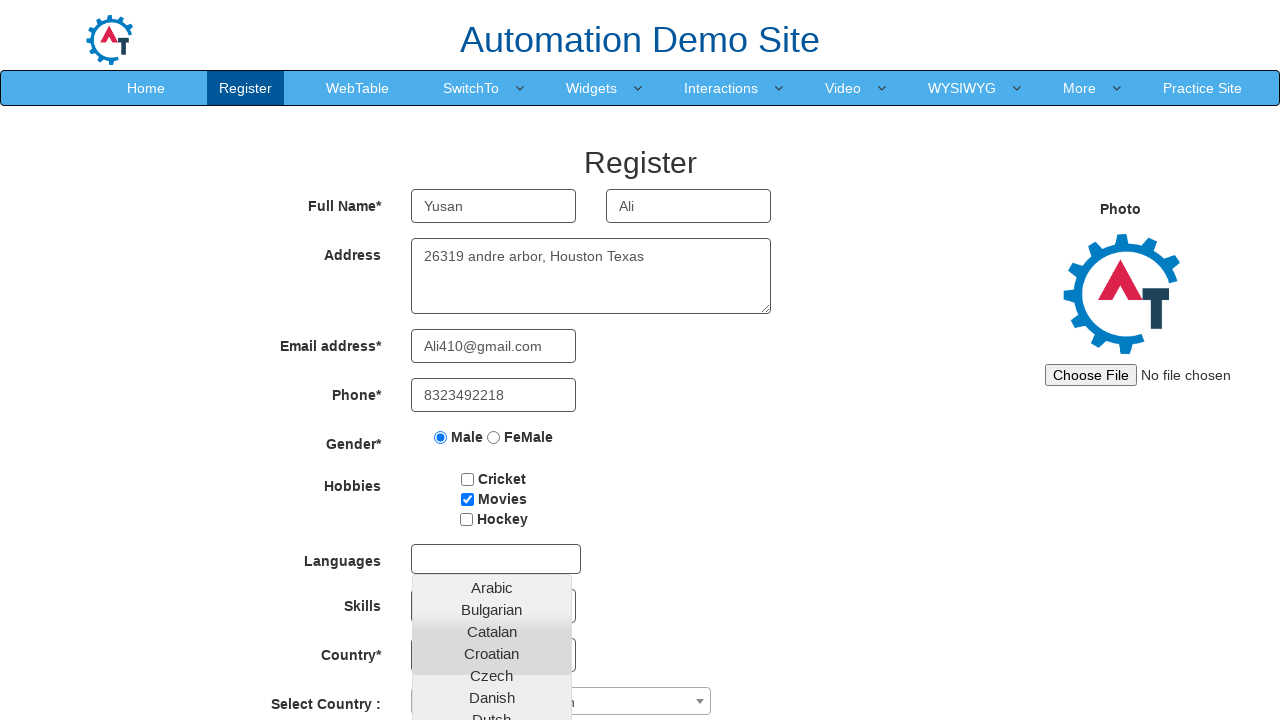

Selected birth day '10' on #daybox
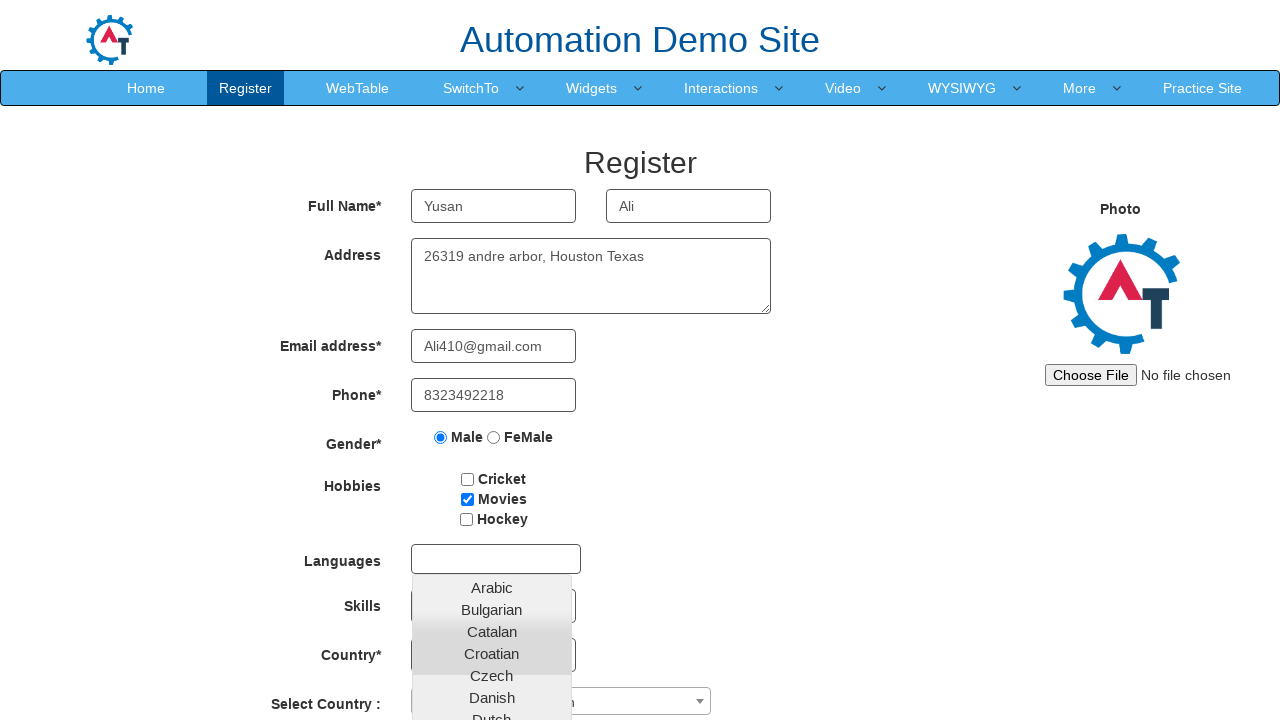

Filled password field with 'Ali4100' on #firstpassword
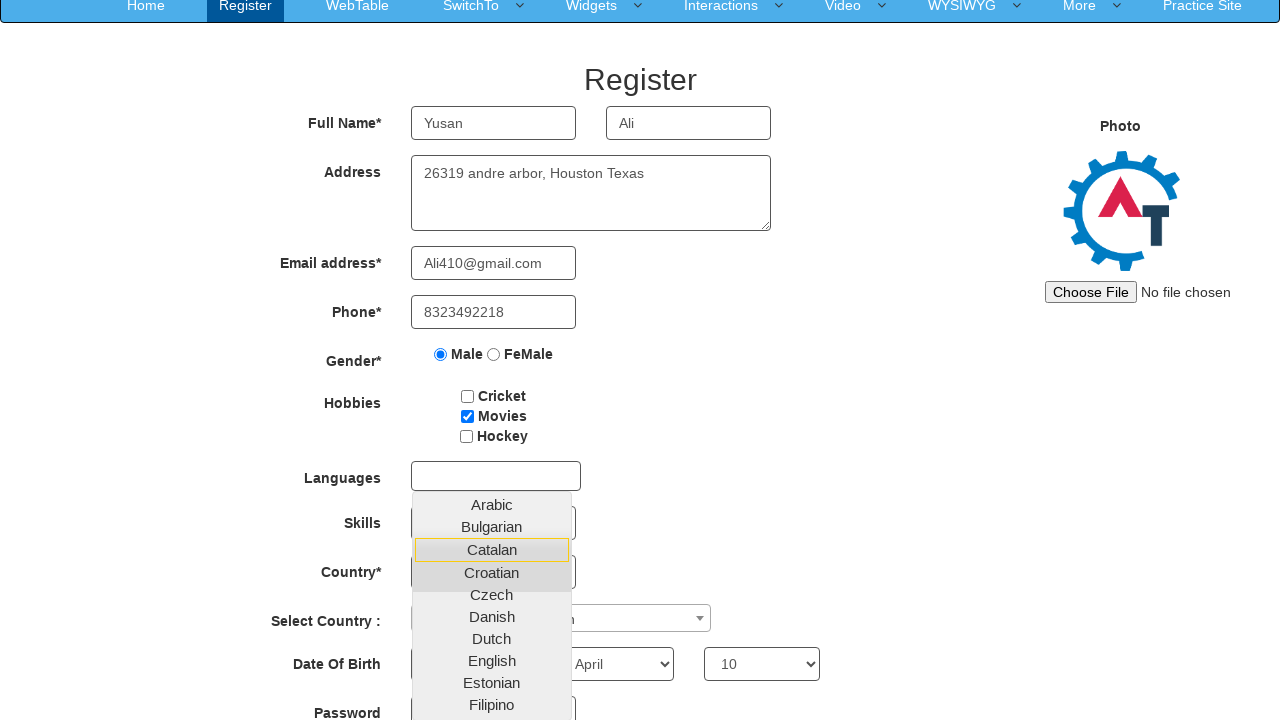

Confirmed password field with 'Ali4100' on #secondpassword
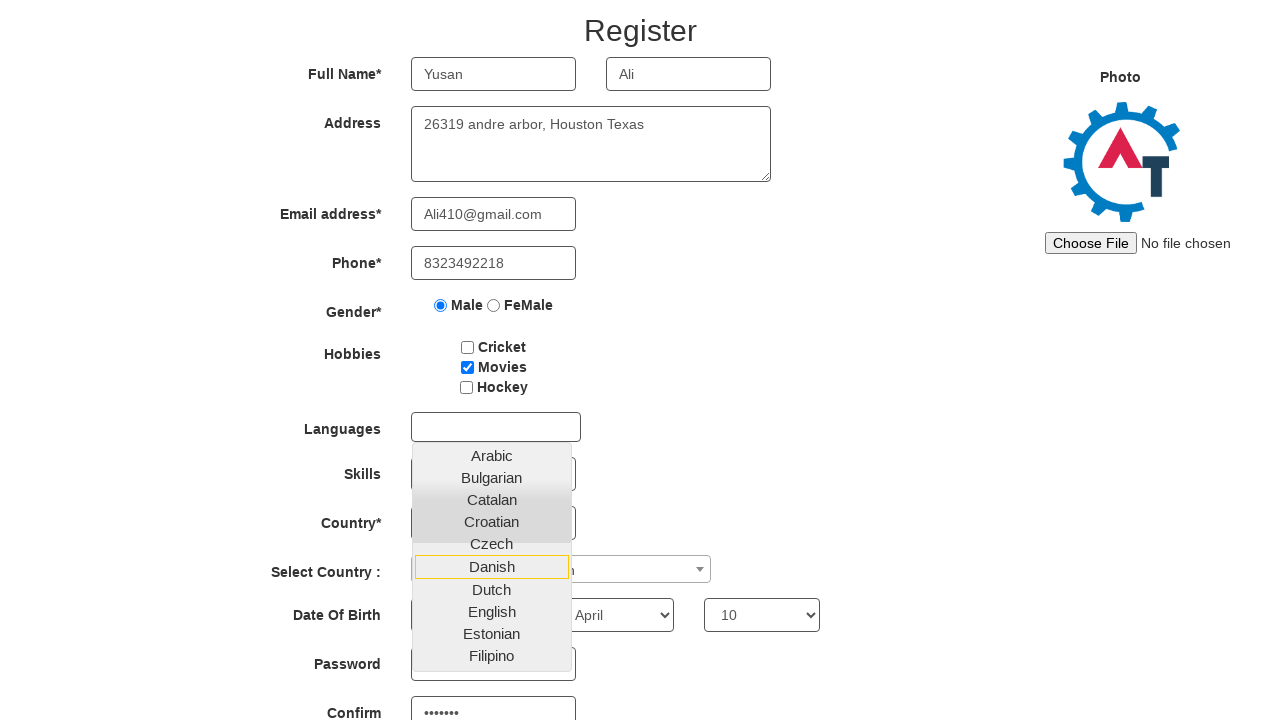

Clicked submit button to complete registration form submission at (572, 623) on #submitbtn
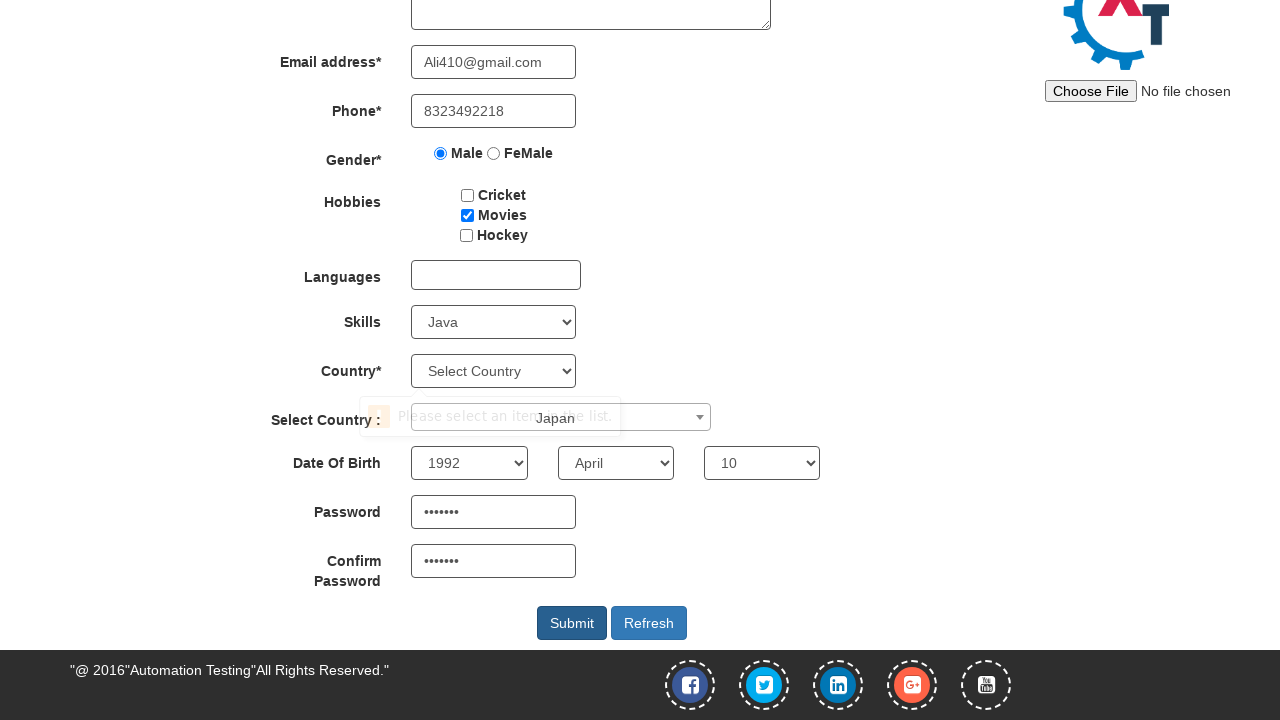

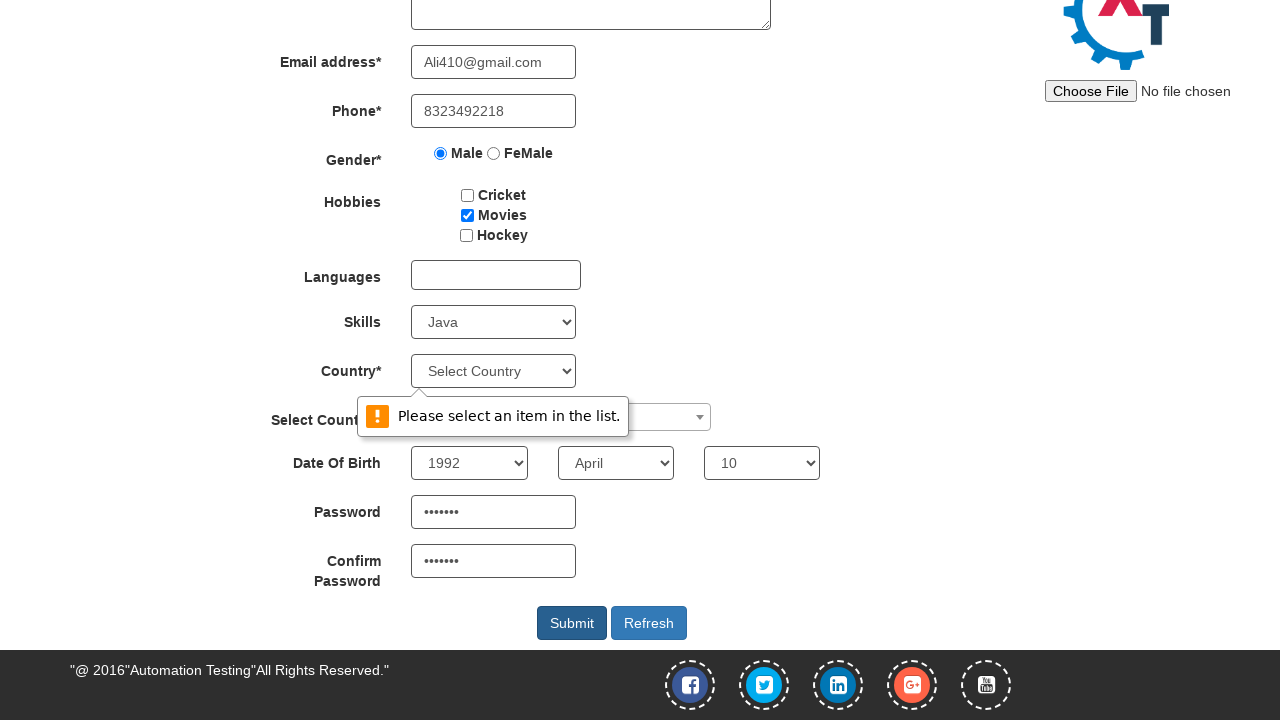